Tests dropdown selection functionality by selecting India from a country dropdown menu

Starting URL: https://www.globalsqa.com/demo-site/select-dropdown-menu/#google_vignette

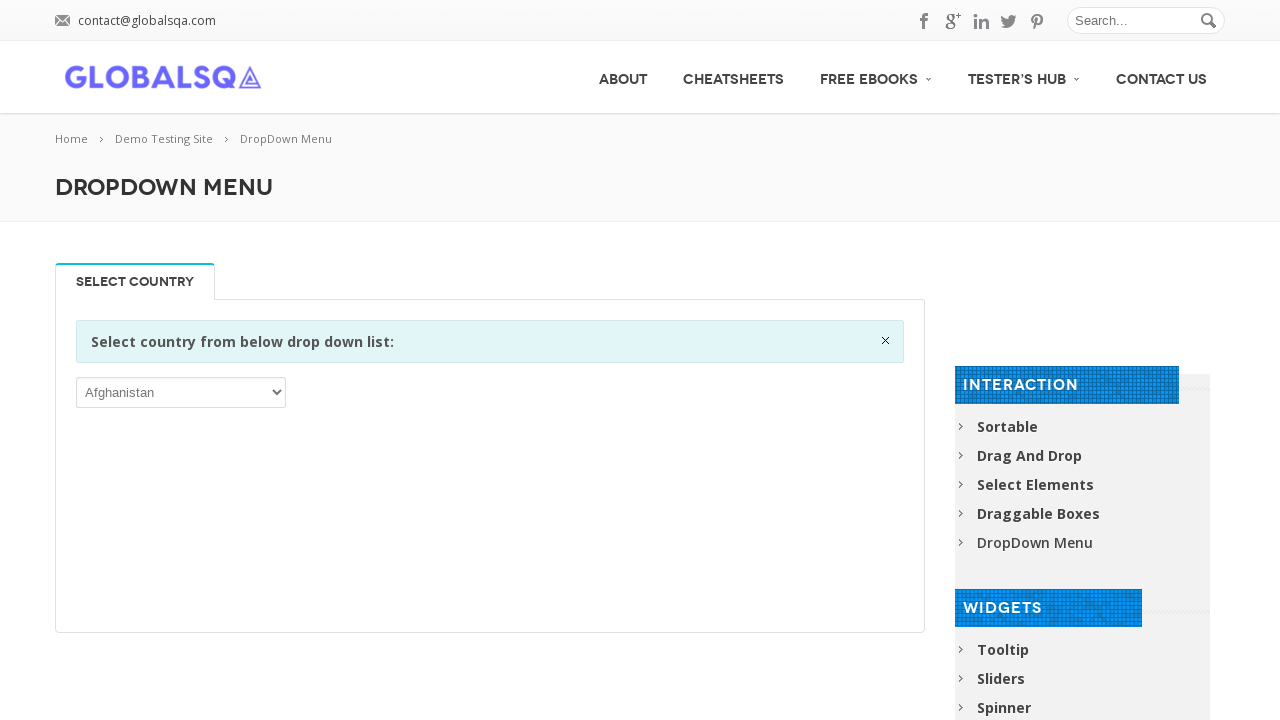

Located the country dropdown element
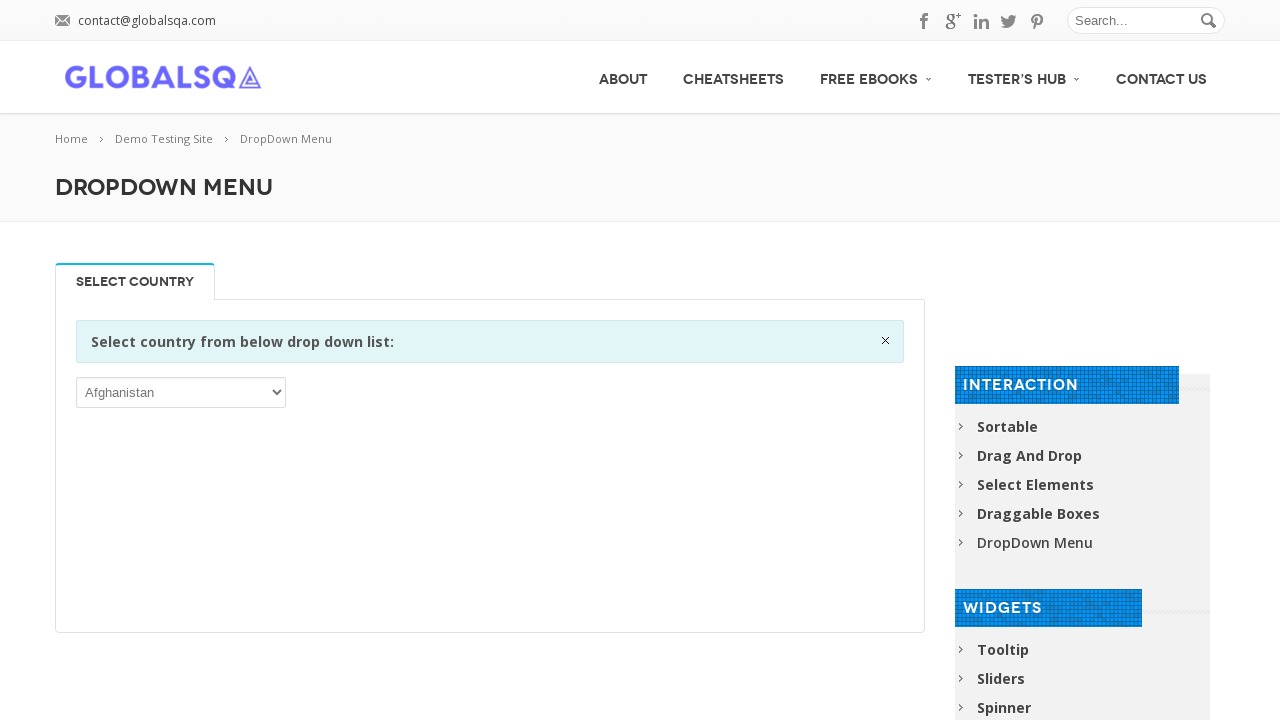

Selected India (IND) from the dropdown menu on xpath=//*[@id="post-2646"]/div[2]/div/div/div/p/select
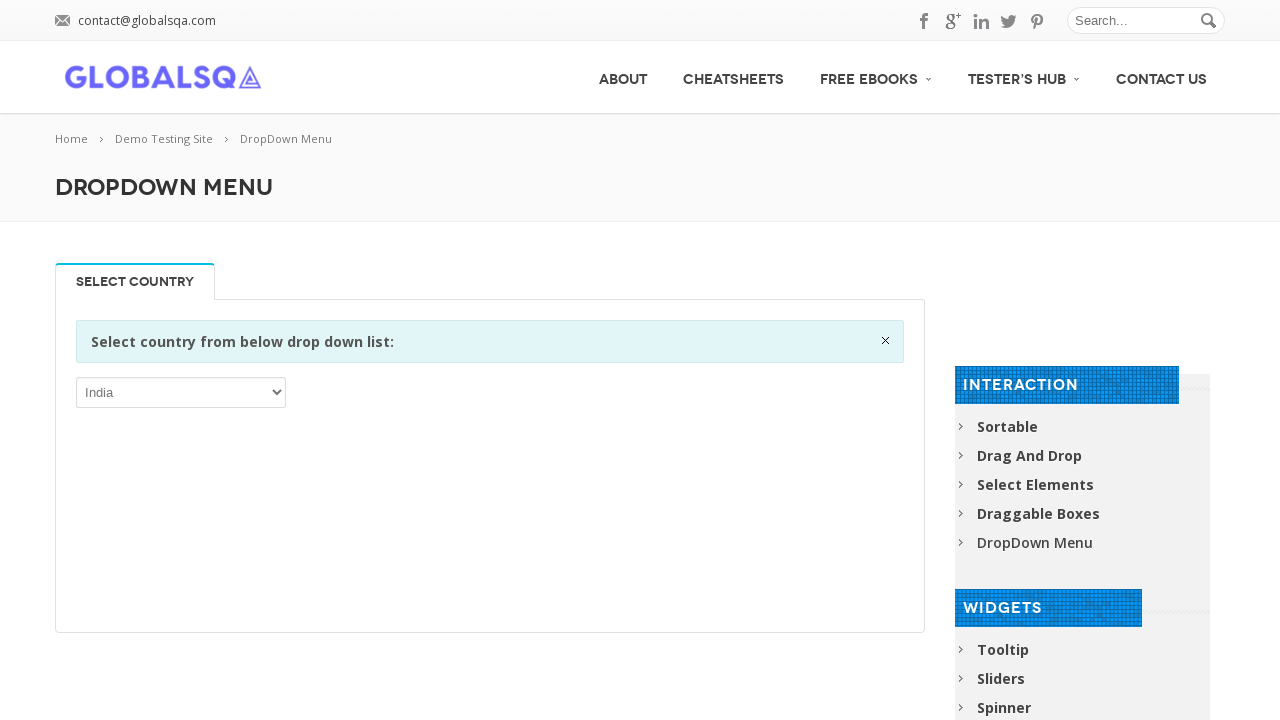

Waited 3 seconds for selection to be visible
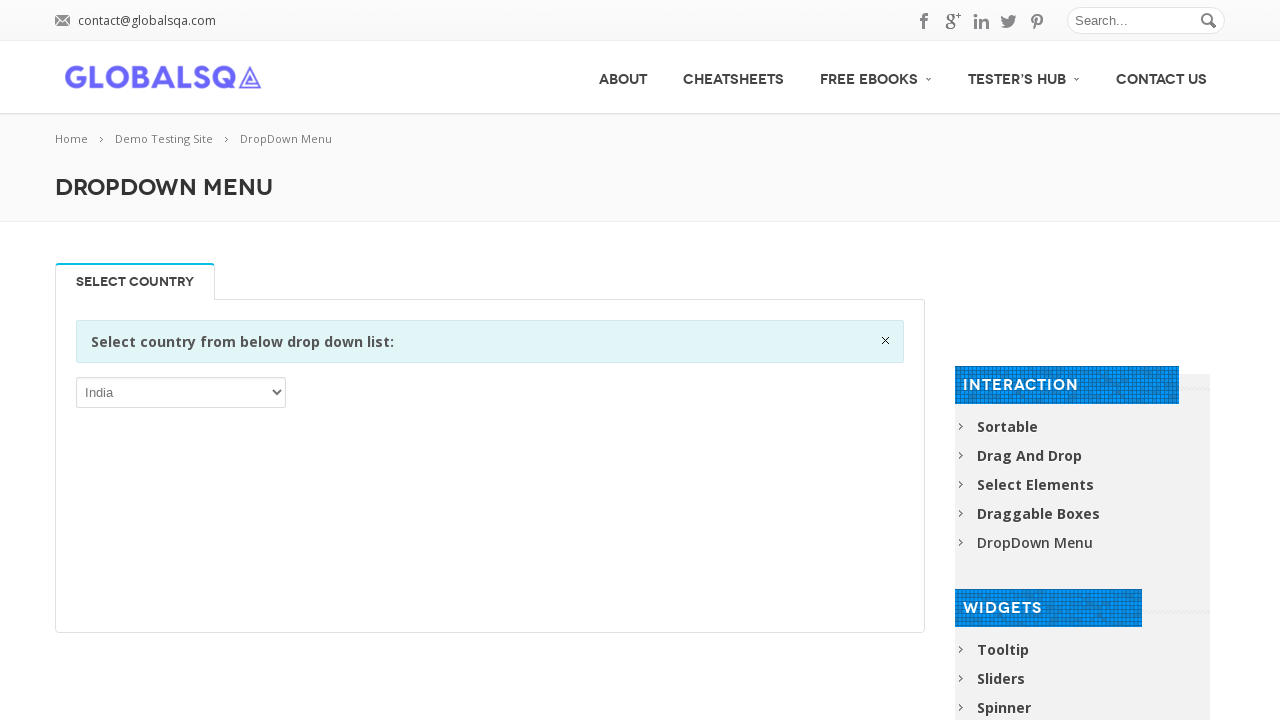

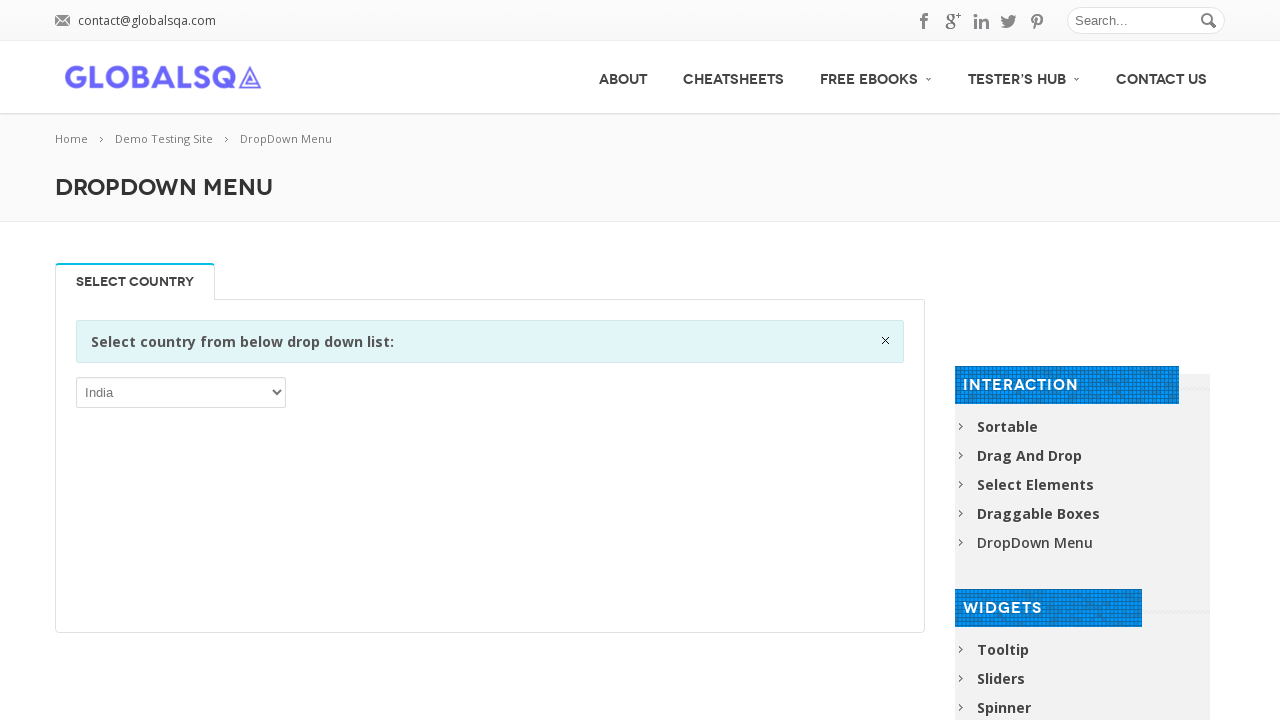